Tests a web form by filling a text field and submitting the form, then verifying the success message

Starting URL: https://www.selenium.dev/selenium/web/web-form.html

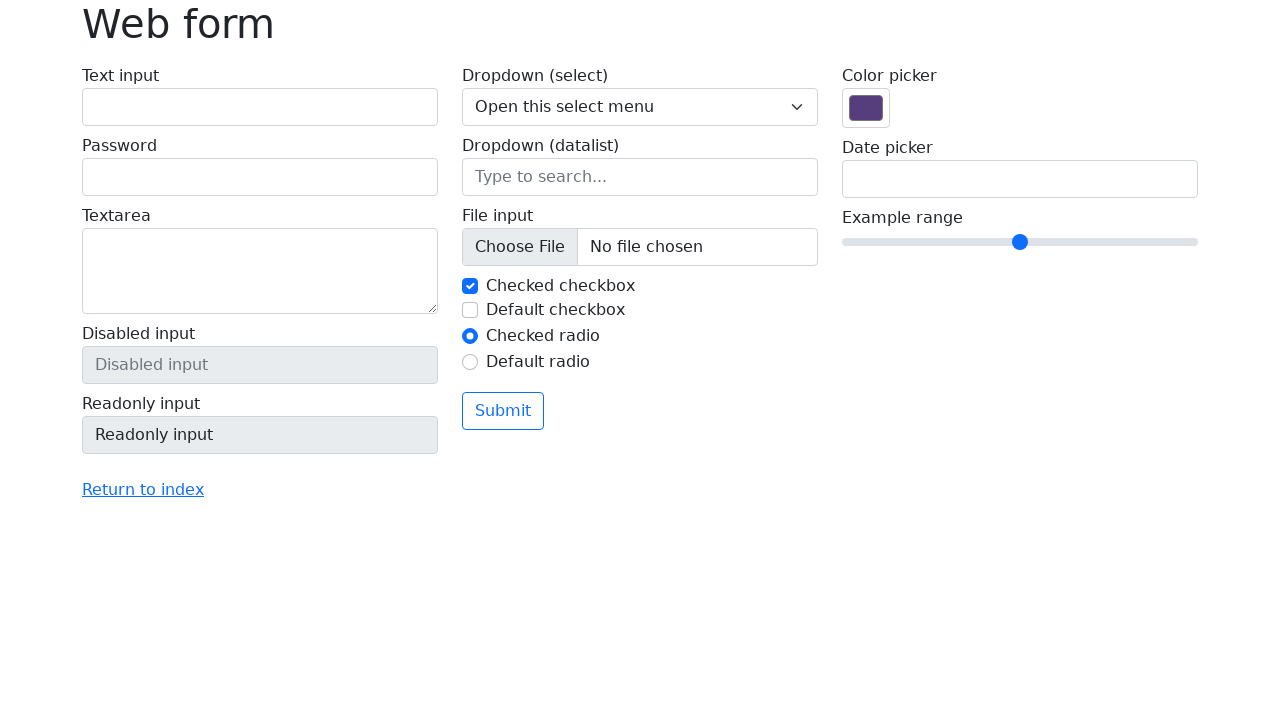

Navigated to web form page
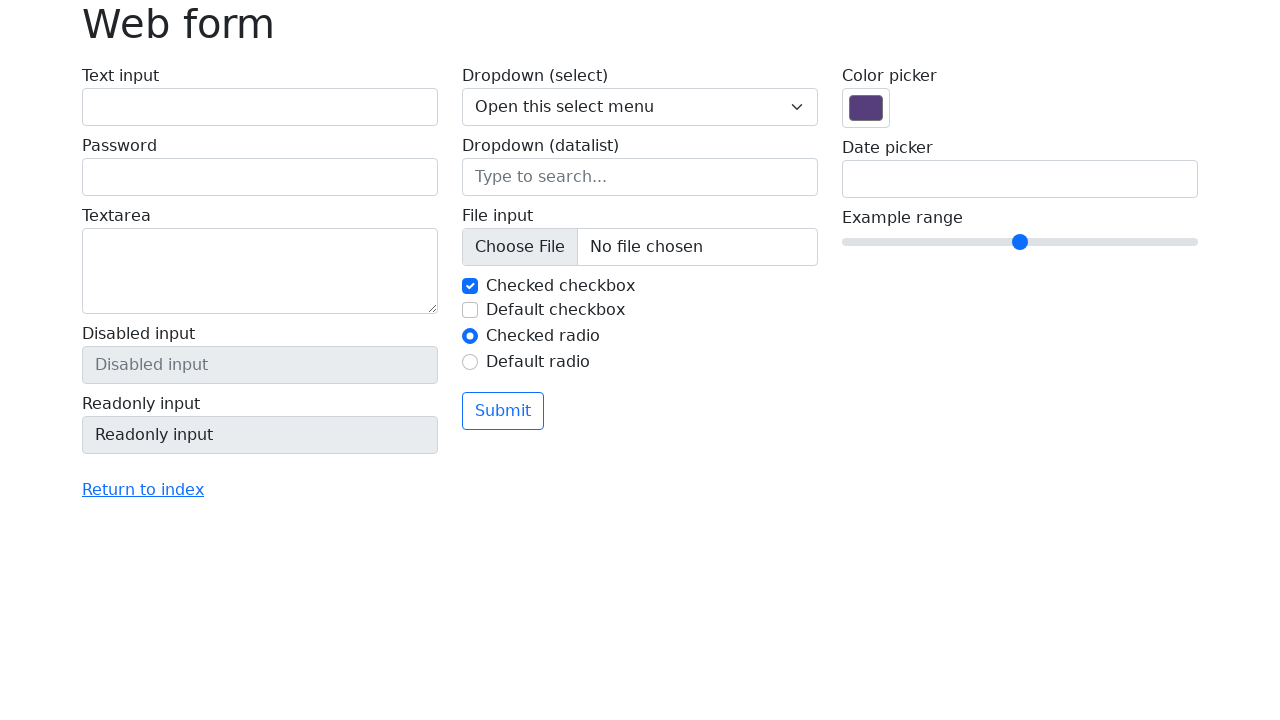

Filled text field with 'Selenium' on input[name='my-text']
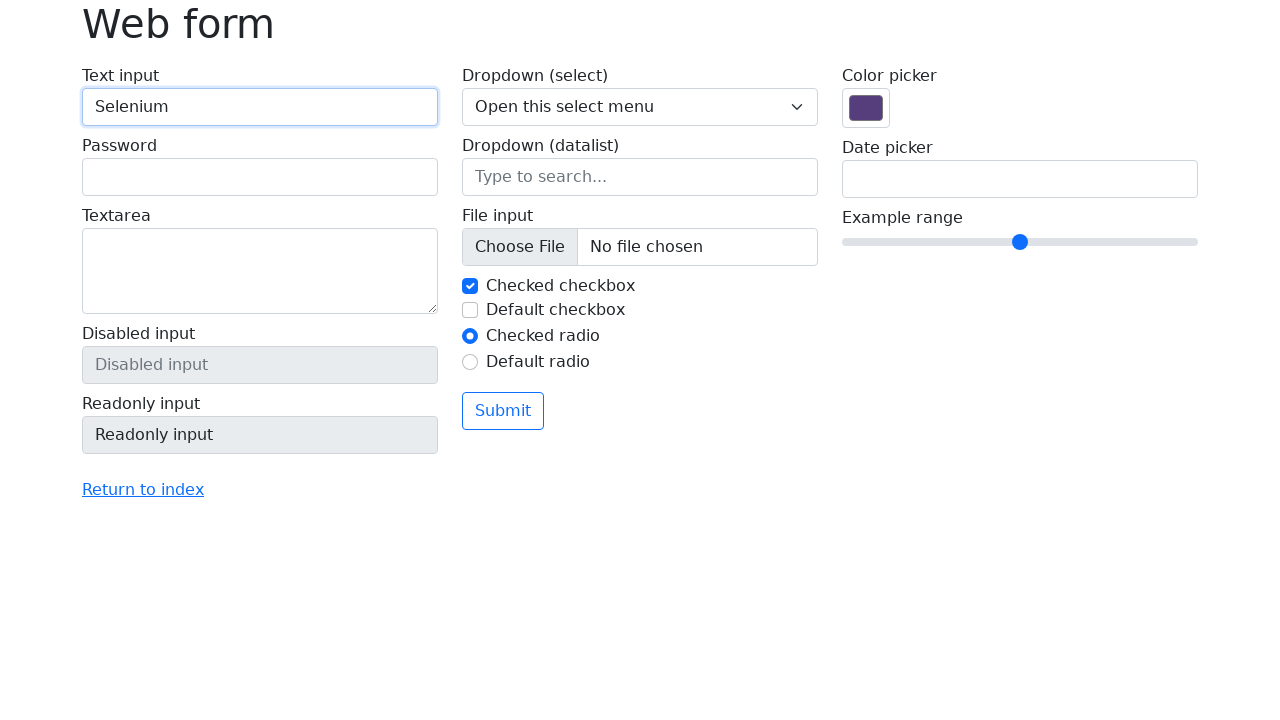

Clicked submit button to submit the form at (503, 411) on button
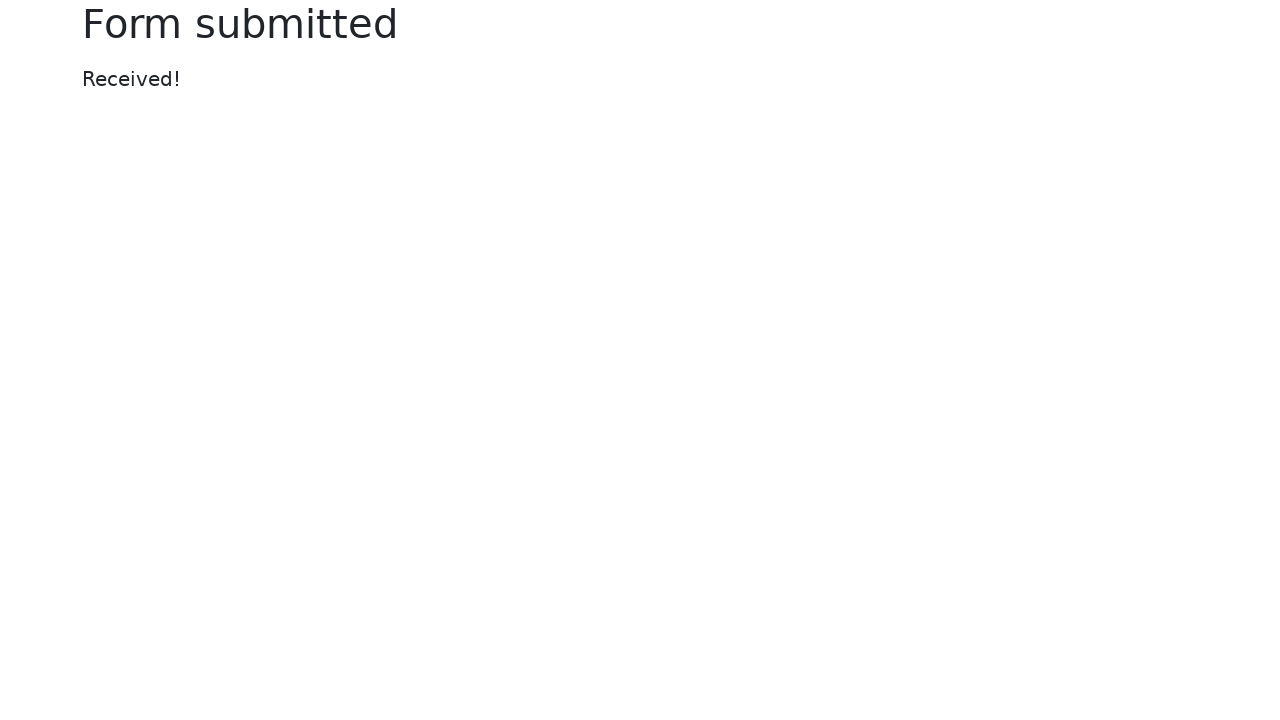

Success message appeared after form submission
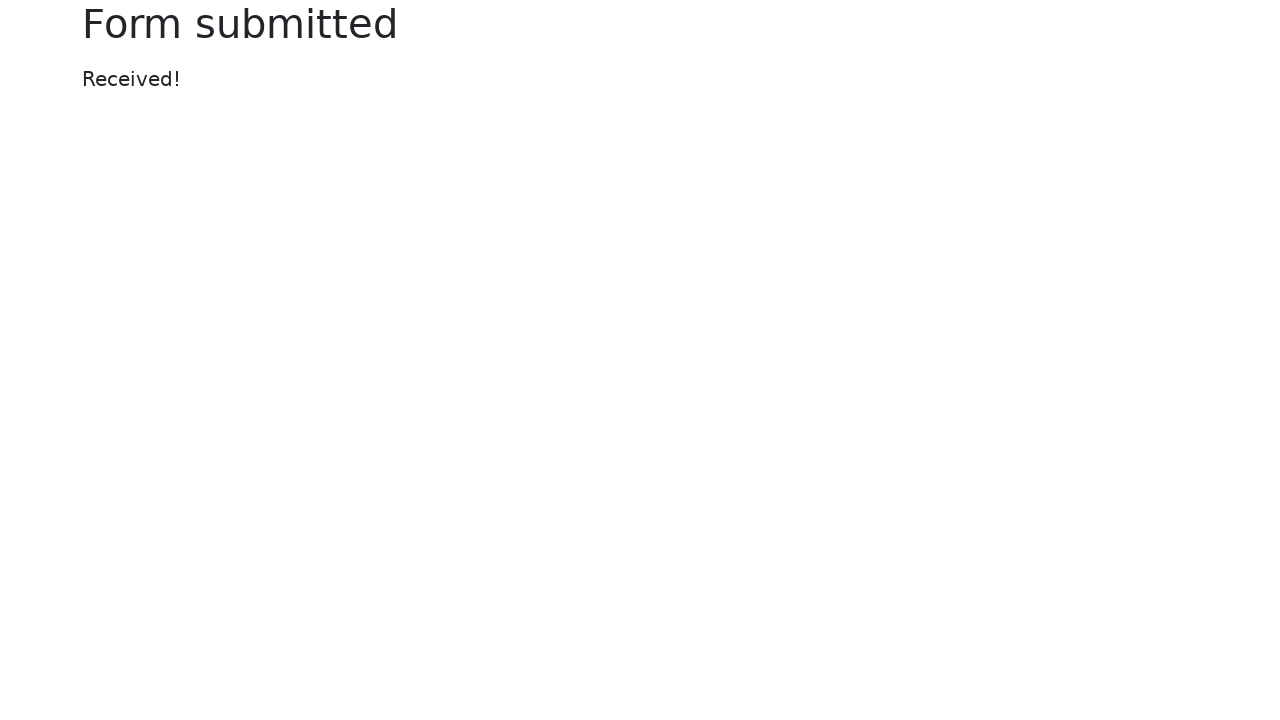

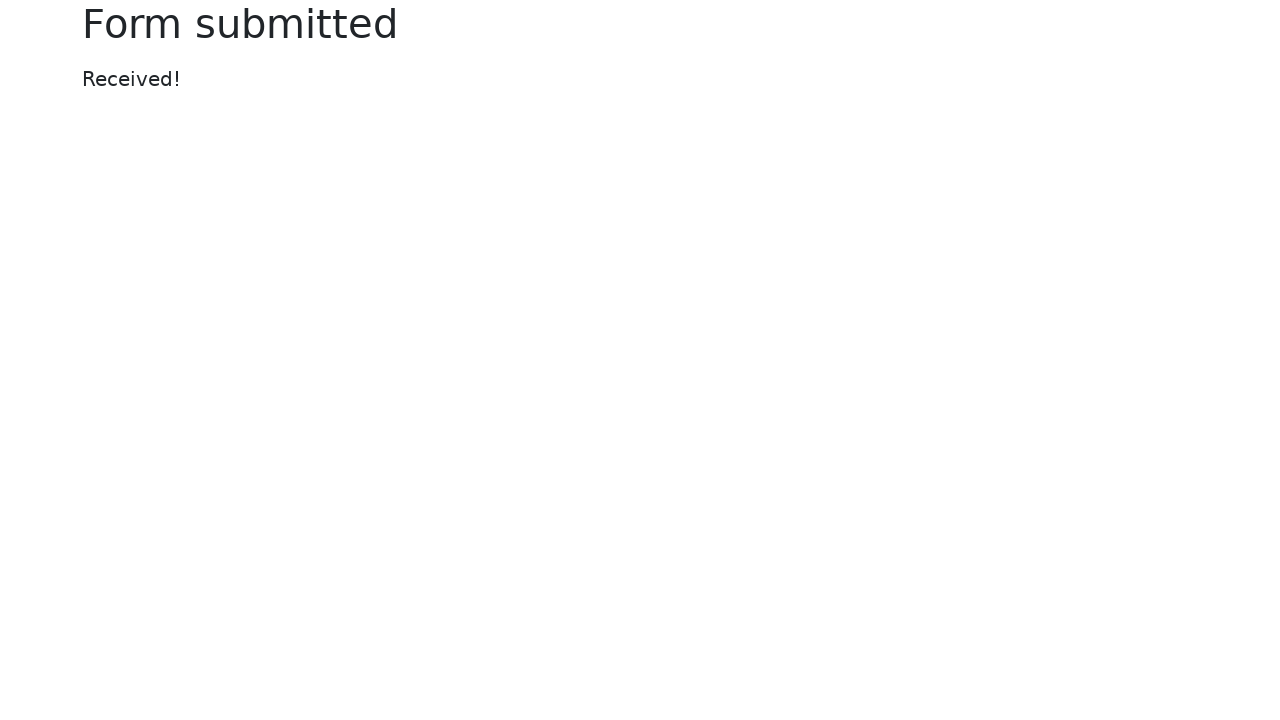